Opens the ICICI Lombard insurance website homepage and waits for it to load. This is a basic browser launch and navigation test.

Starting URL: http://icicilombard.com/

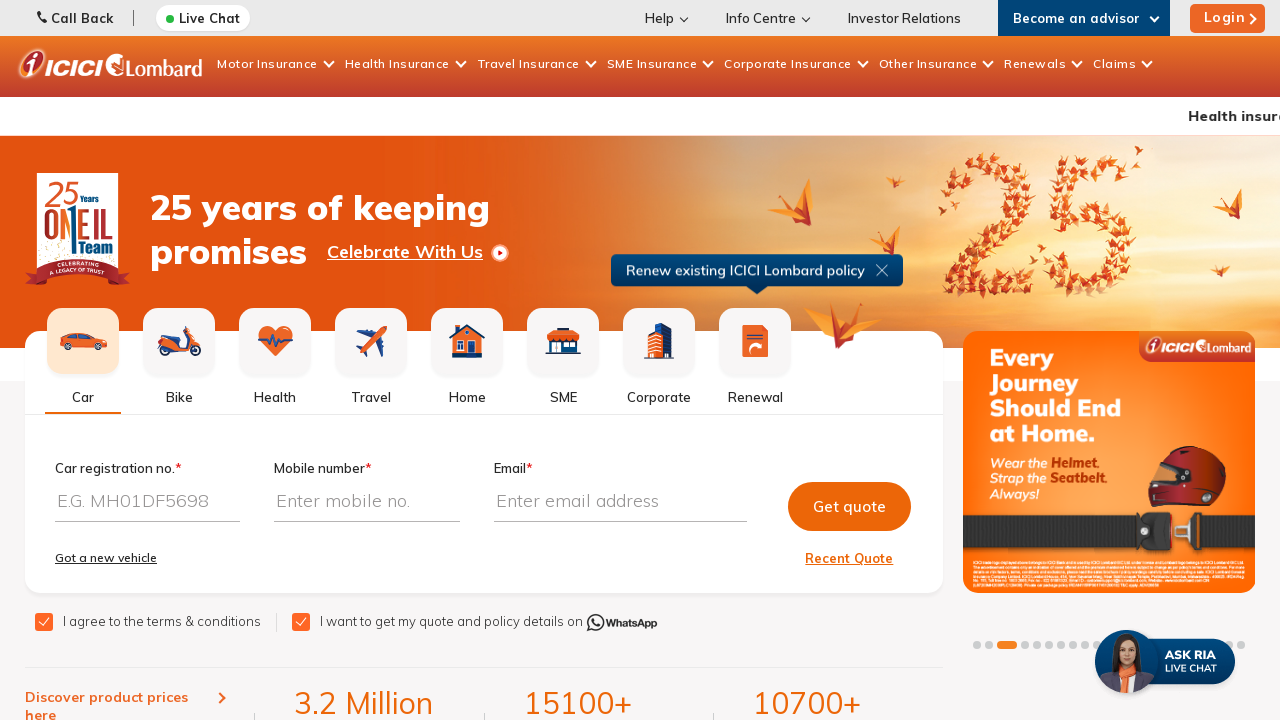

Waited for page DOM to fully load
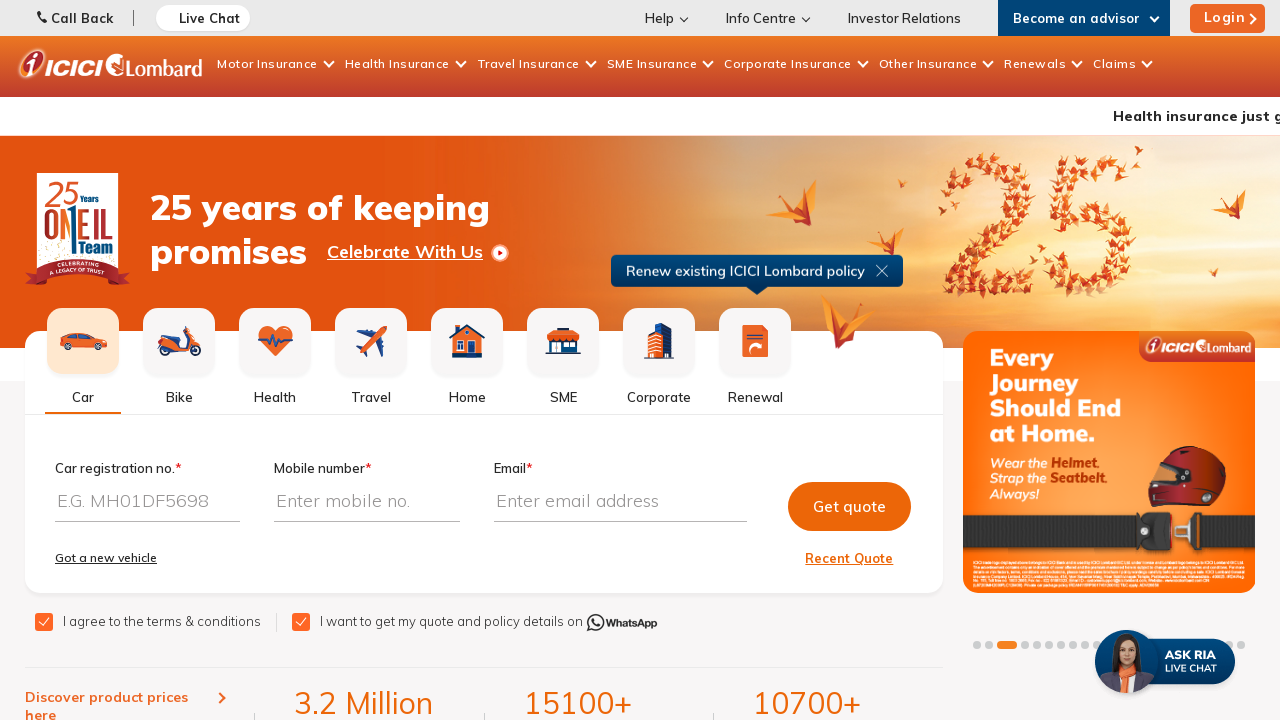

Verified body element is present on ICICI Lombard homepage
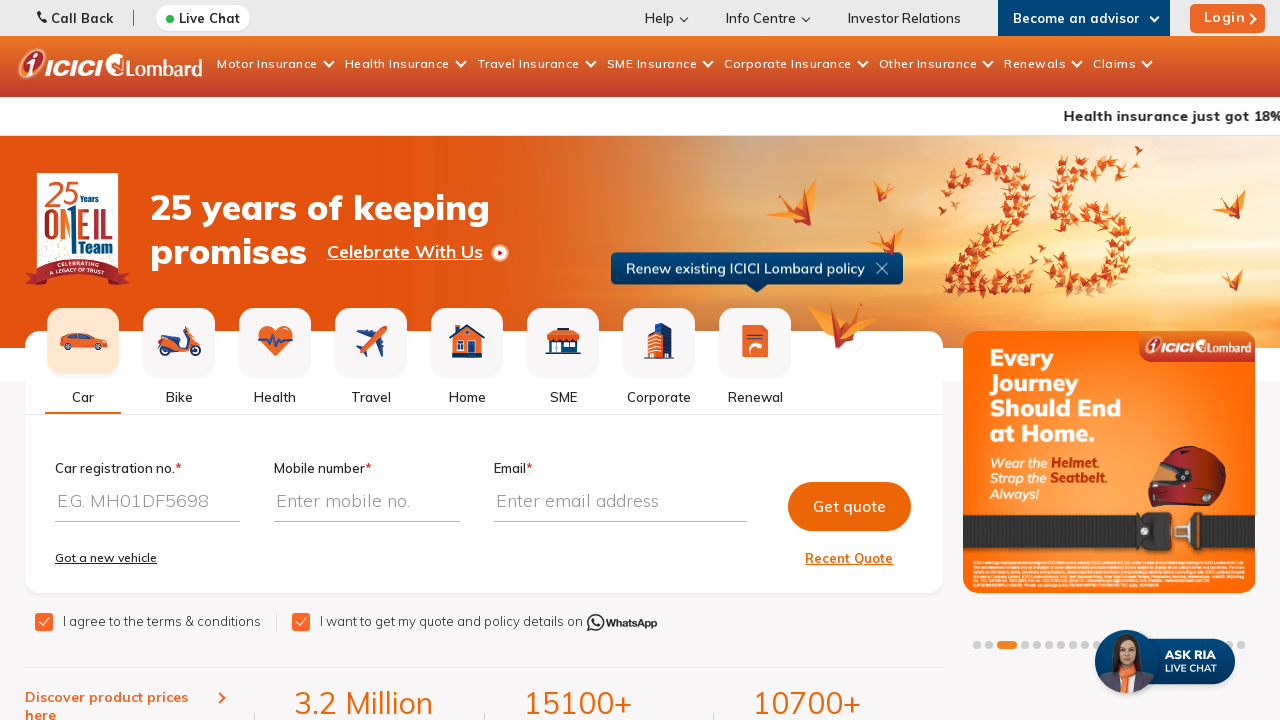

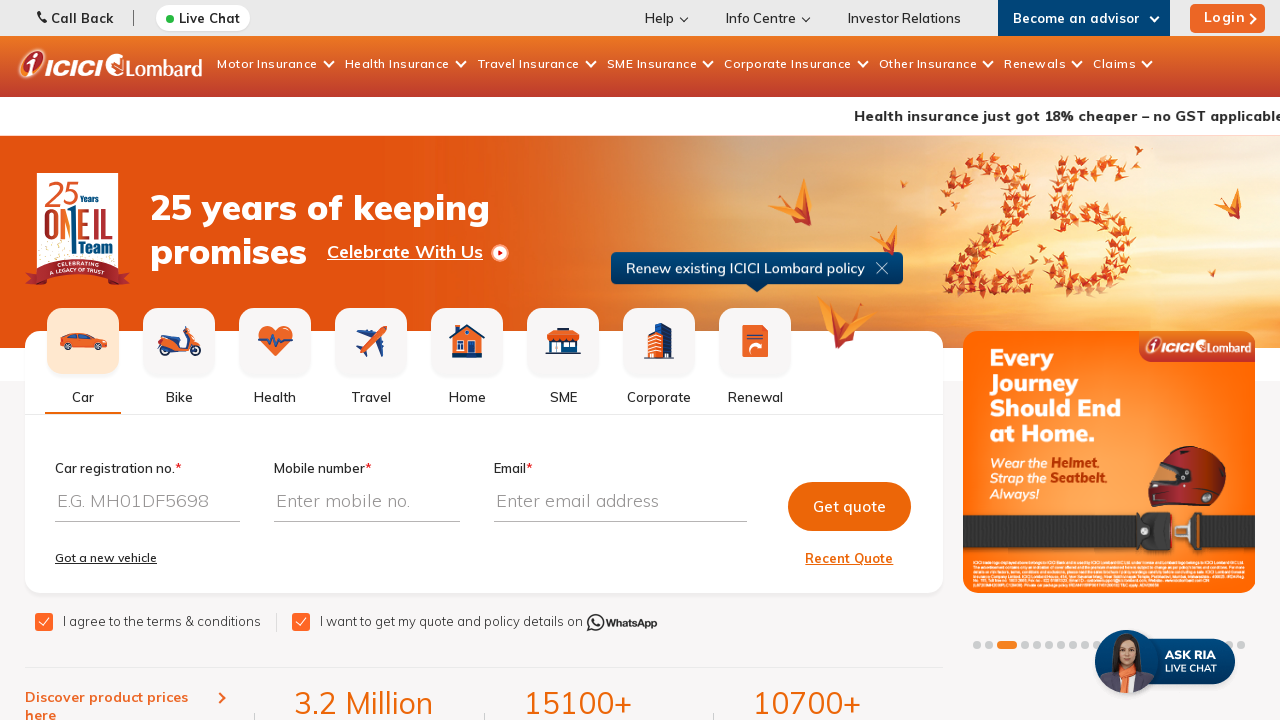